Tests JavaScript confirm dialog by clicking the confirm button and accepting the dialog

Starting URL: https://the-internet.herokuapp.com/javascript_alerts

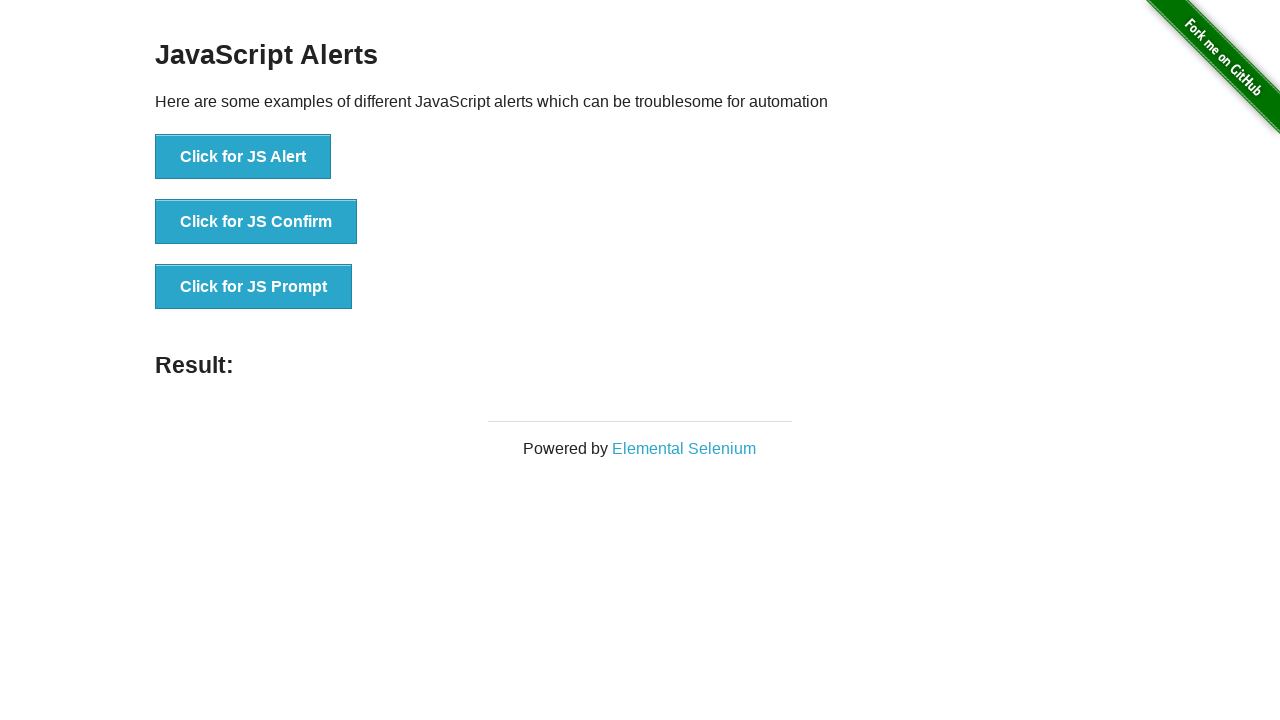

Set up dialog handler to accept confirm dialogs
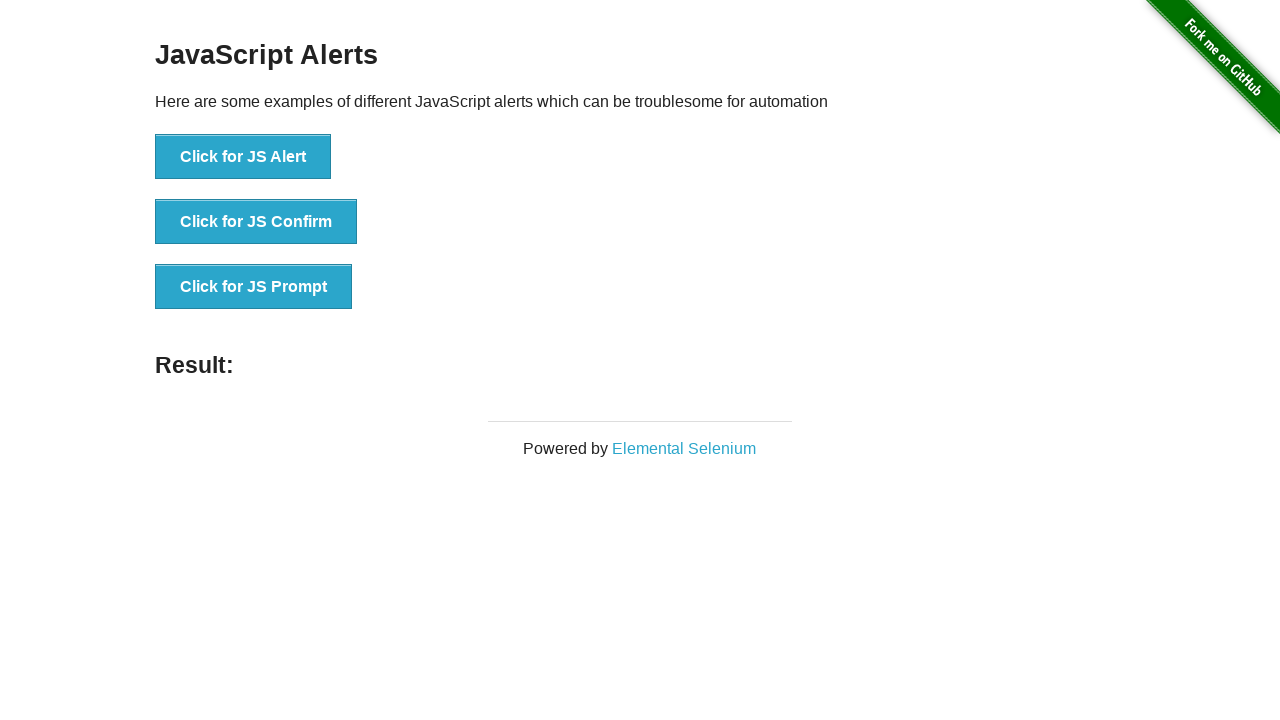

Clicked 'Click for JS Confirm' button at (256, 222) on button:has-text('Click for JS Confirm')
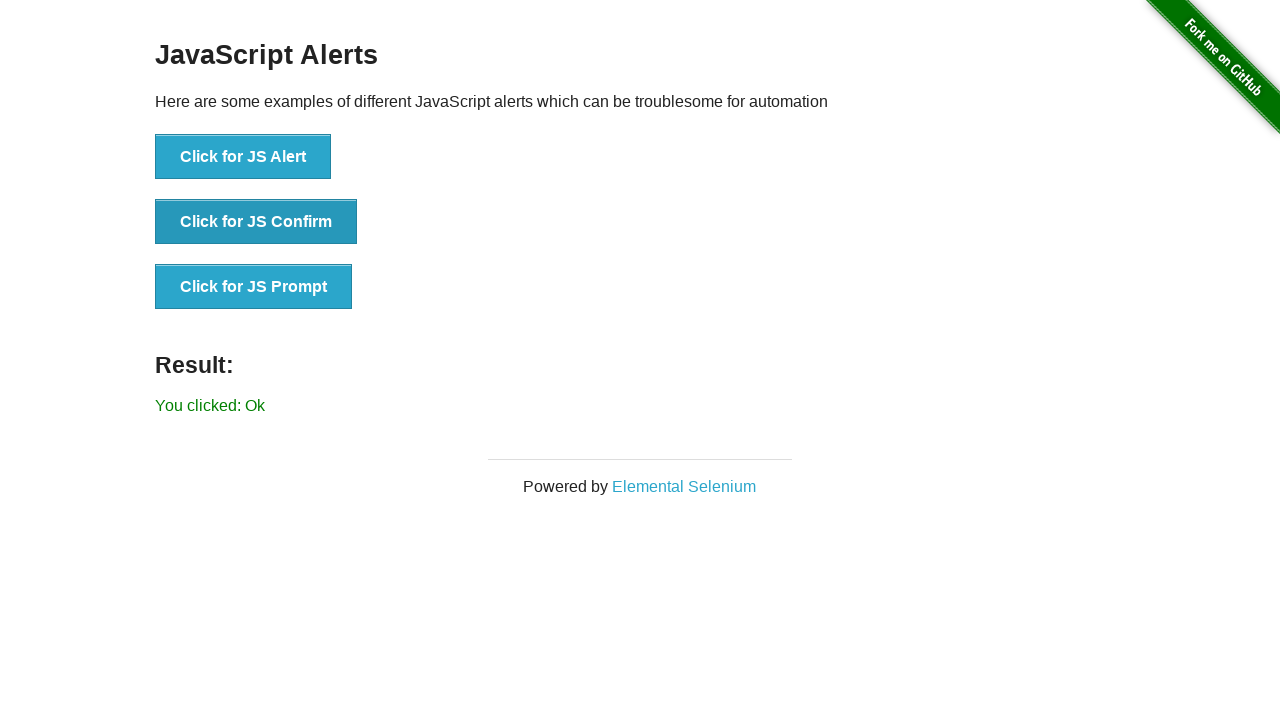

Located result element
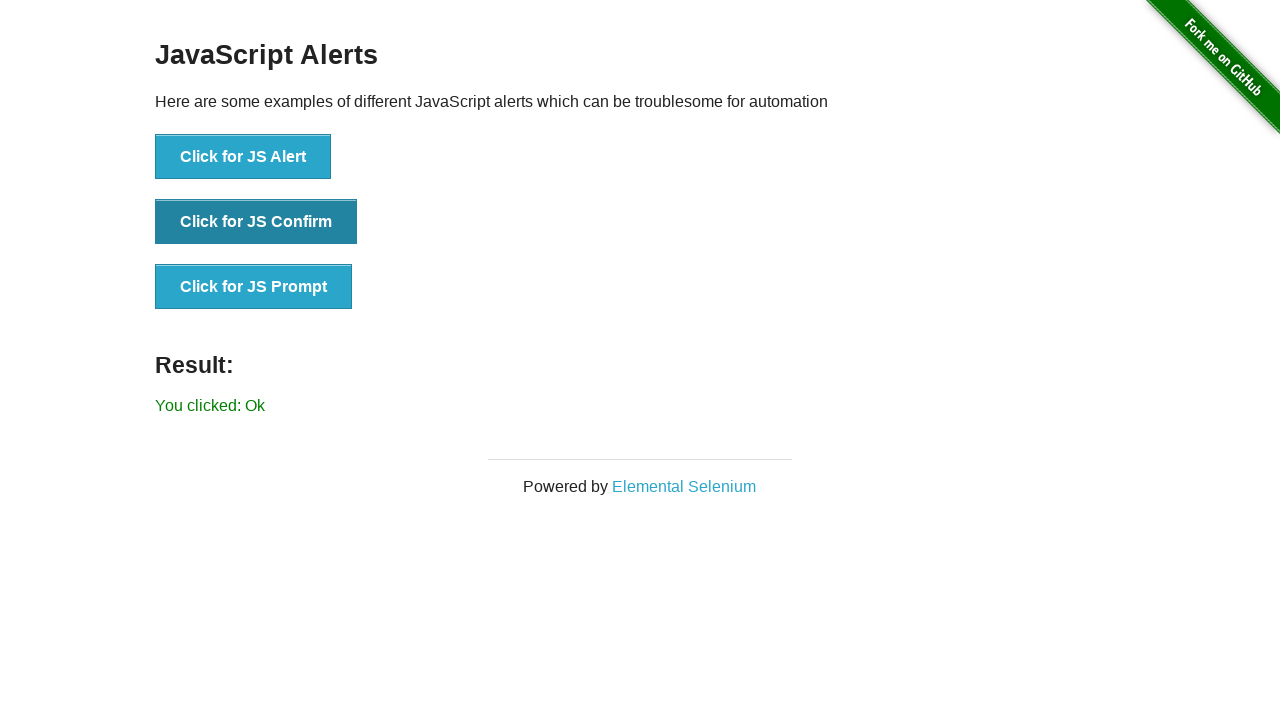

Verified result text is 'You clicked: Ok'
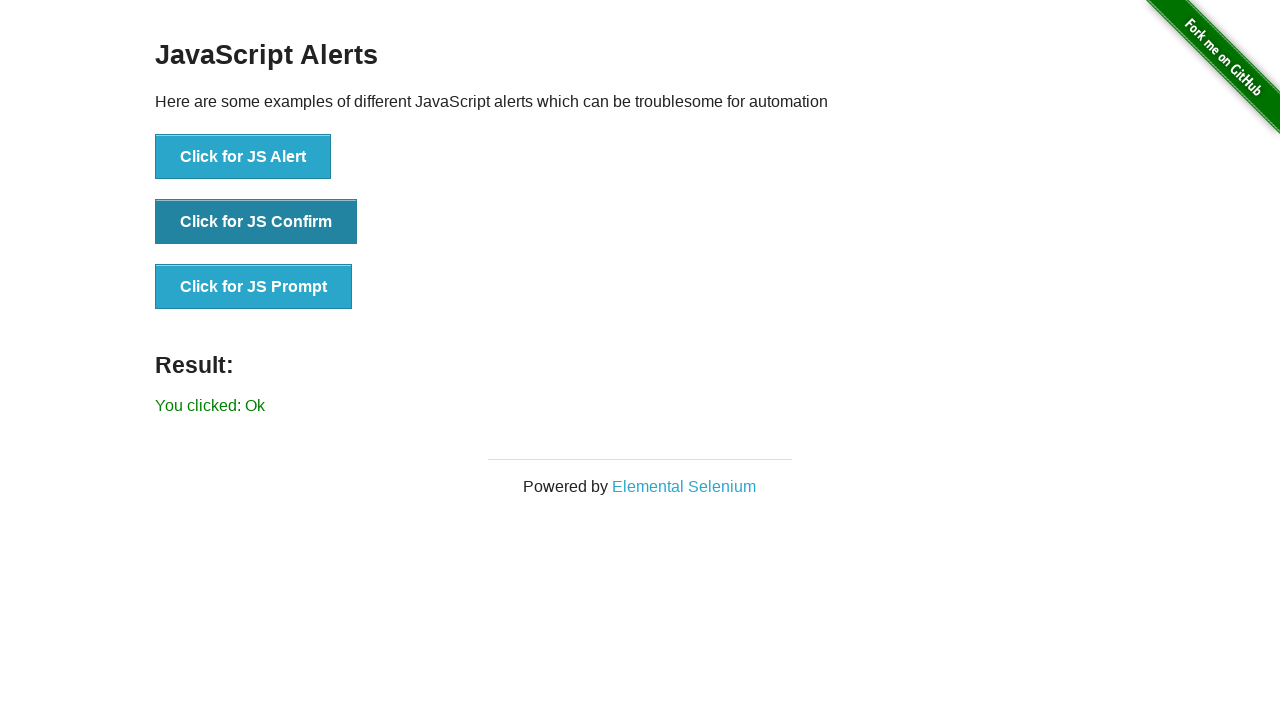

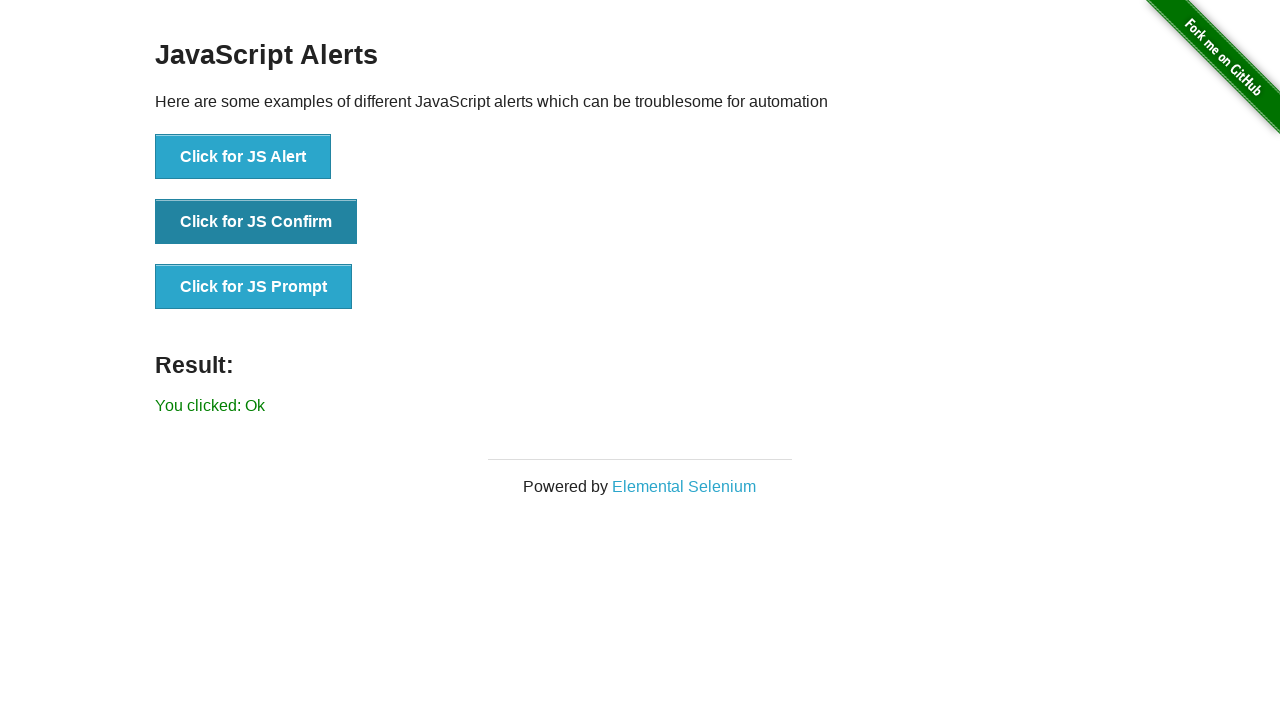